Tests the search functionality on 99-bottles-of-beer.net by navigating to the search page, entering "python" as a search term, and verifying that search results containing "python" are returned.

Starting URL: https://www.99-bottles-of-beer.net/

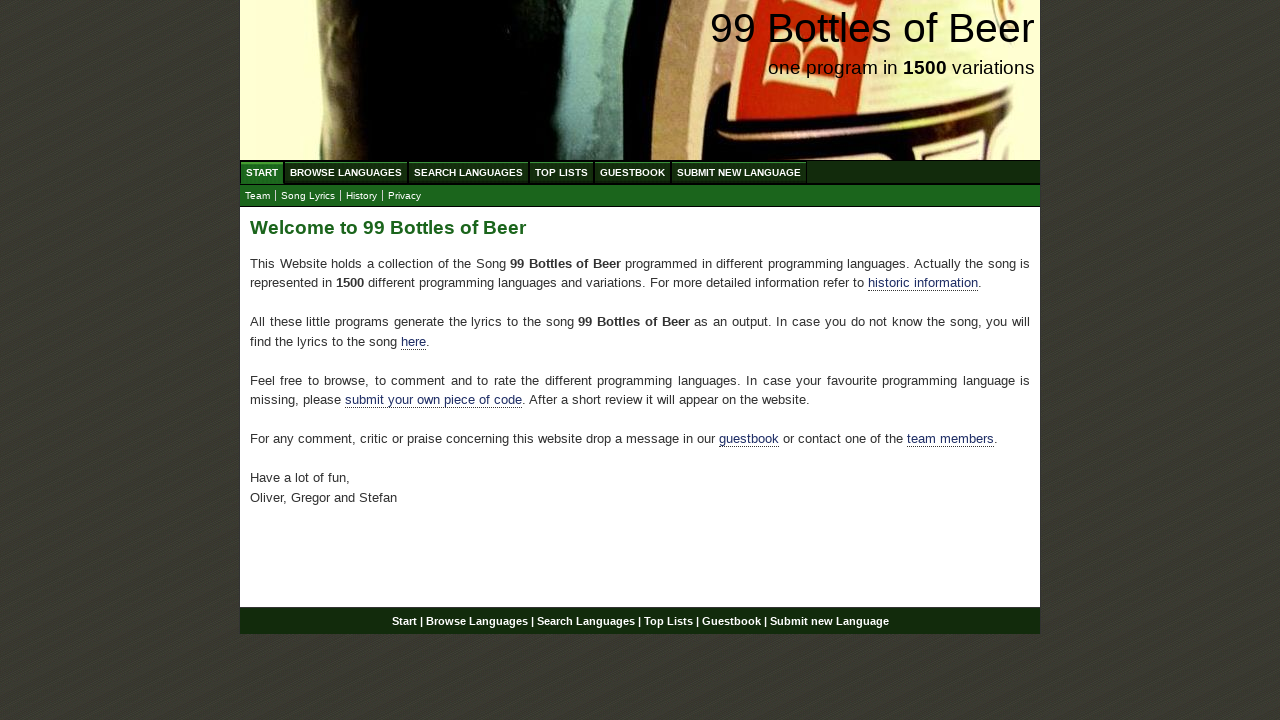

Clicked on 'Search Languages' menu item at (468, 172) on xpath=//*[@id='menu']/li[3]/a
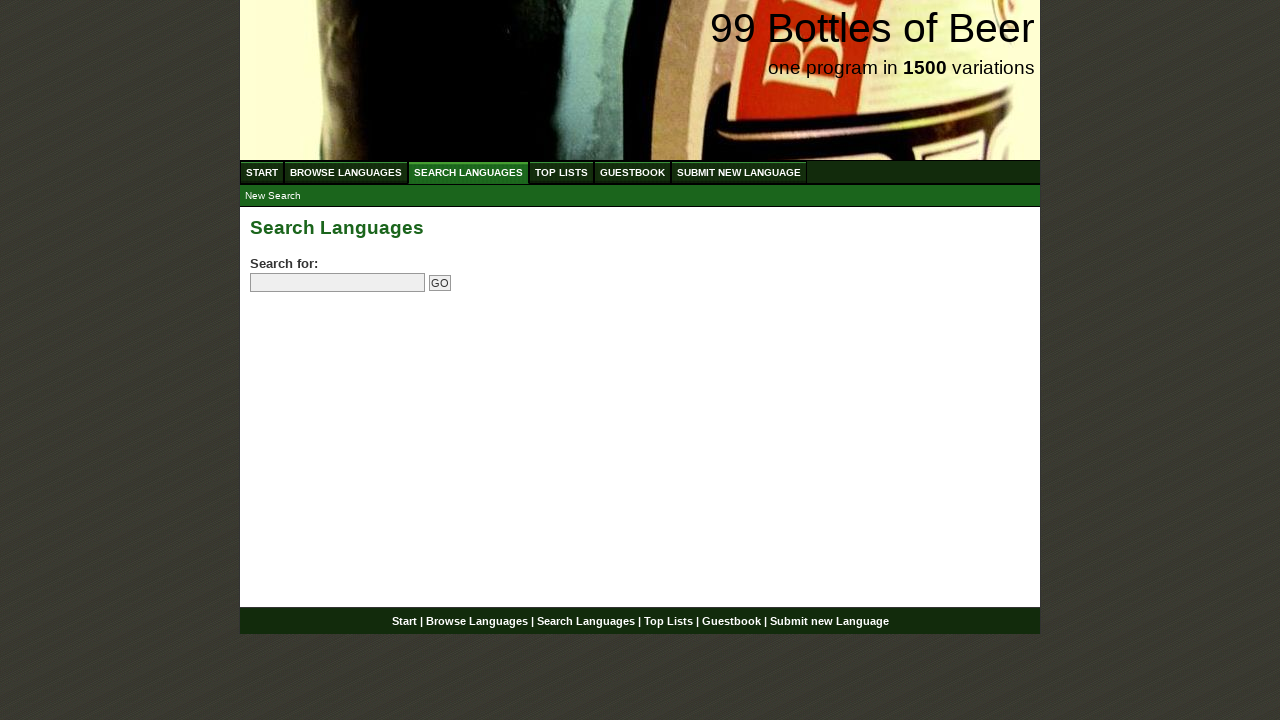

Clicked on search input field at (338, 283) on input[name='search']
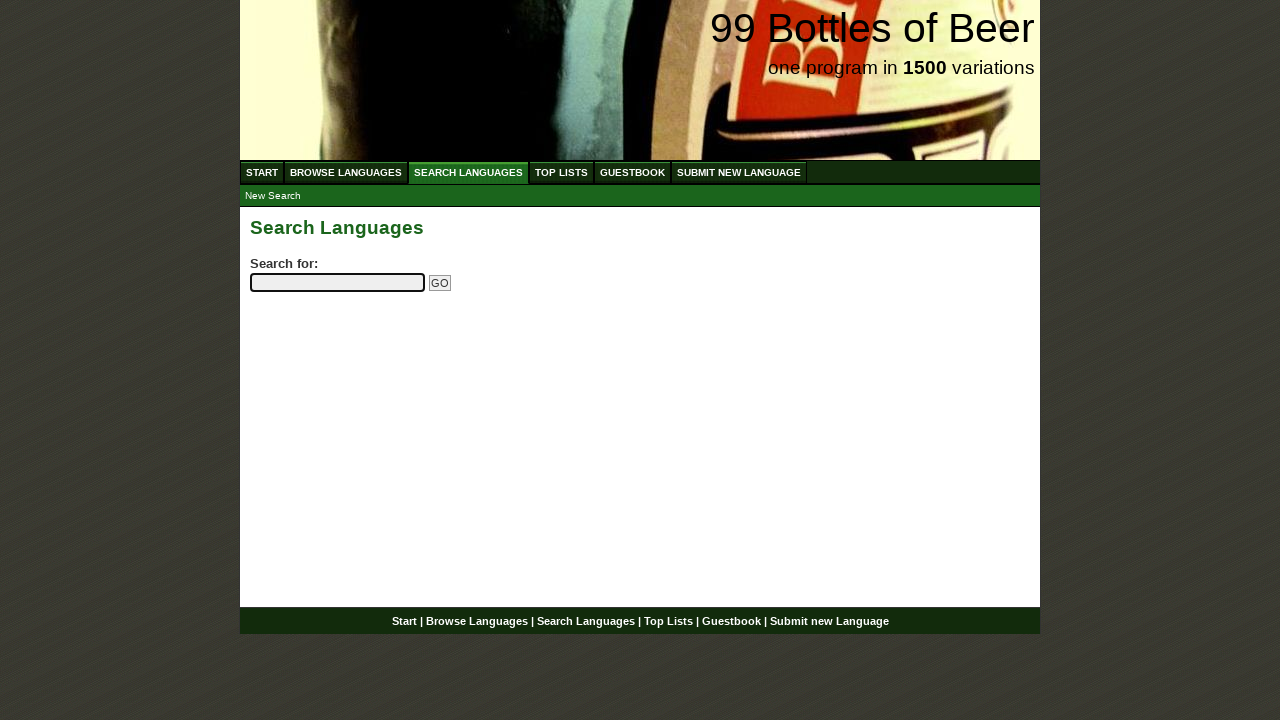

Filled search field with 'python' on input[name='search']
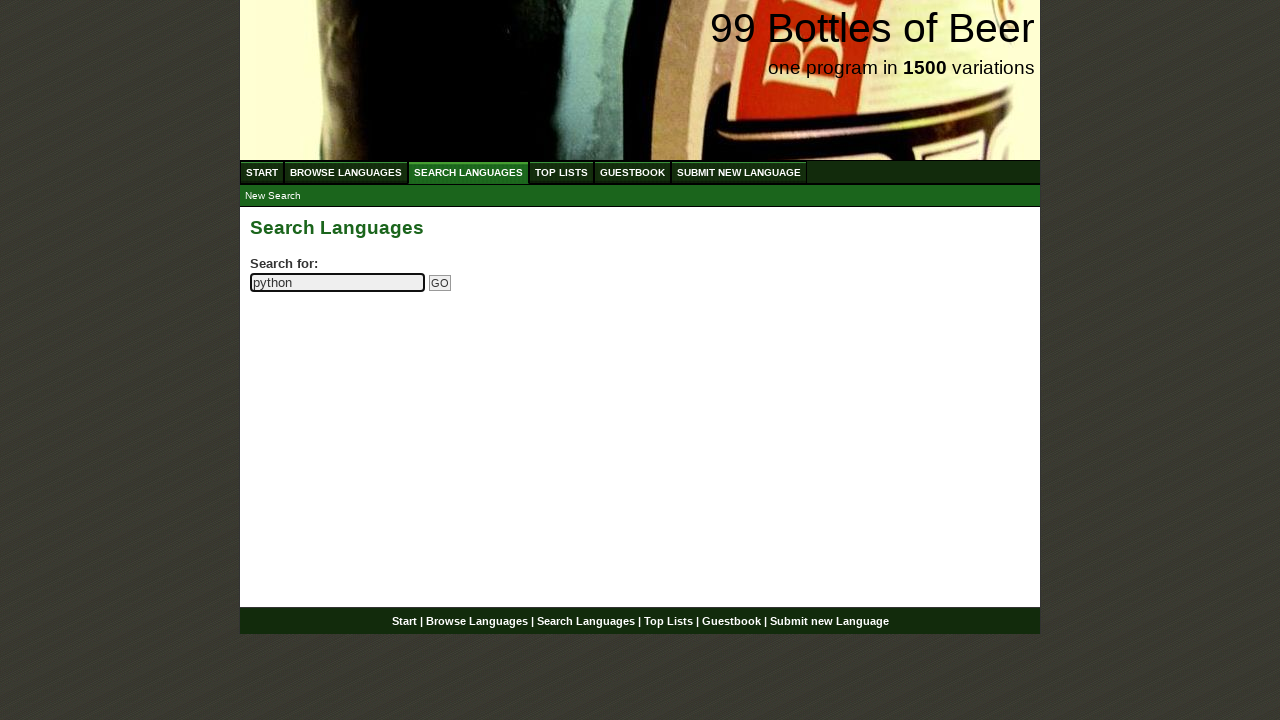

Clicked submit button to search at (440, 283) on input[name='submitsearch']
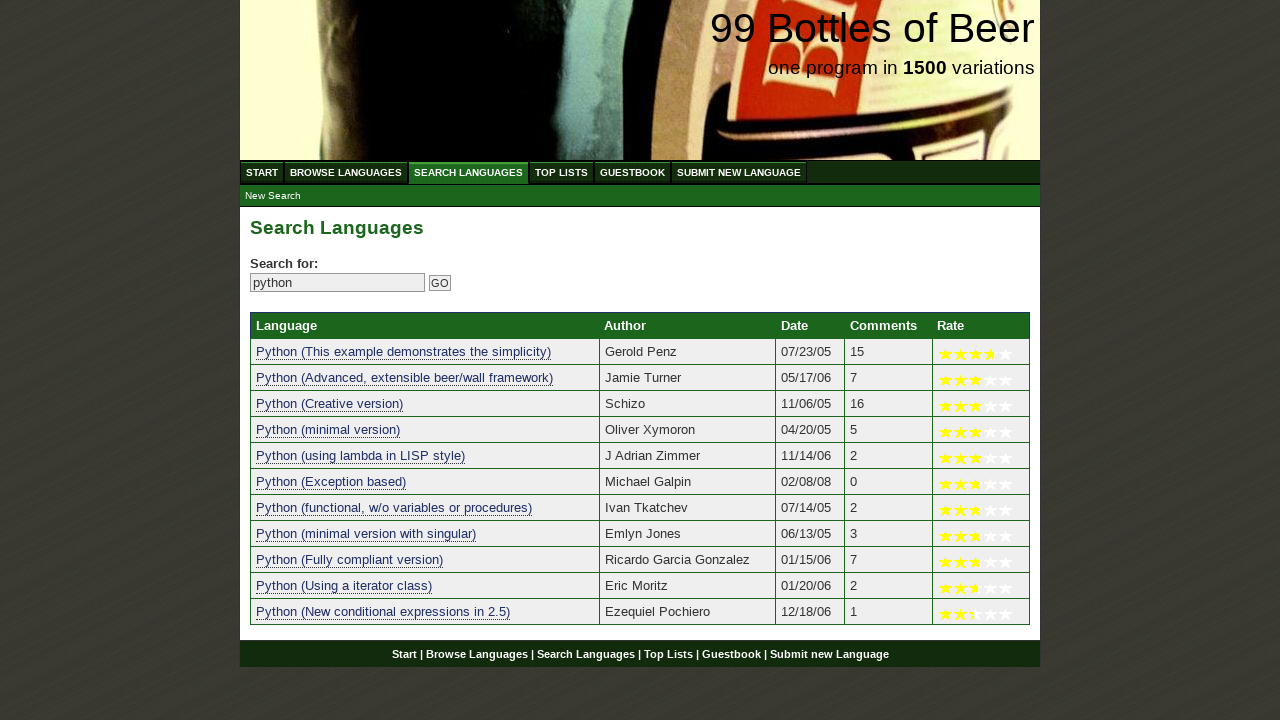

Search results table loaded
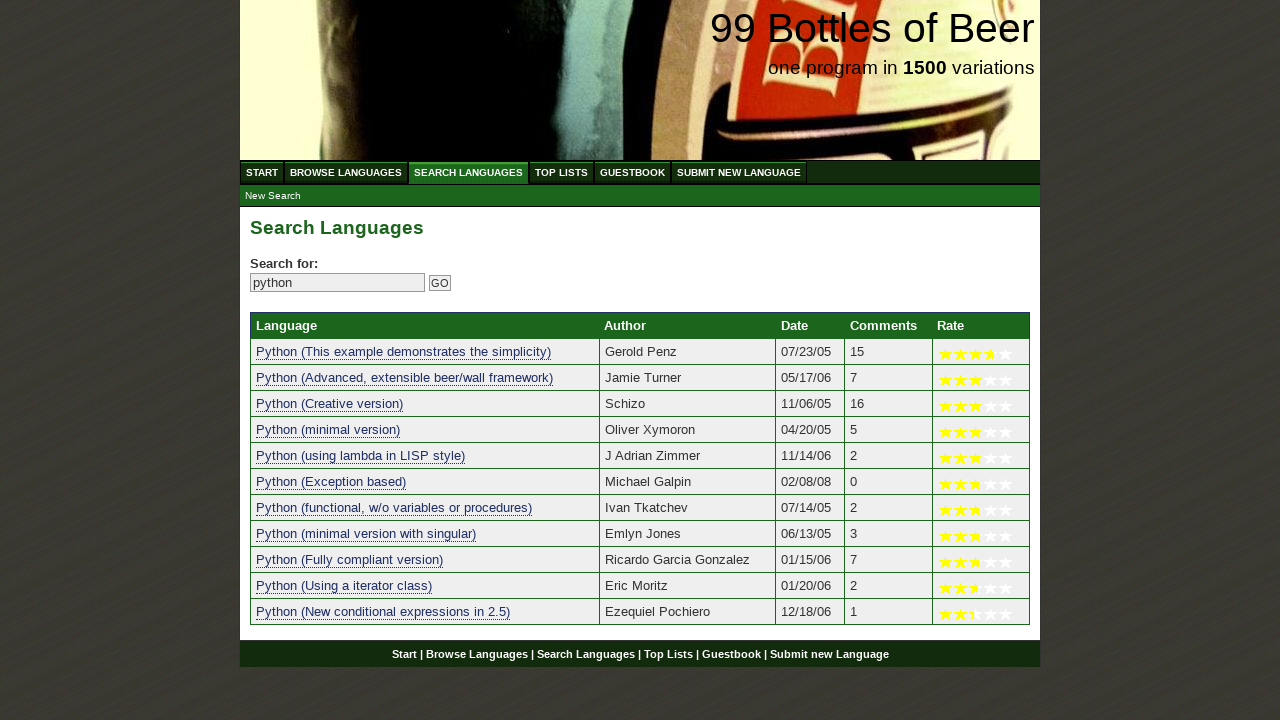

Verified at least one search result is displayed
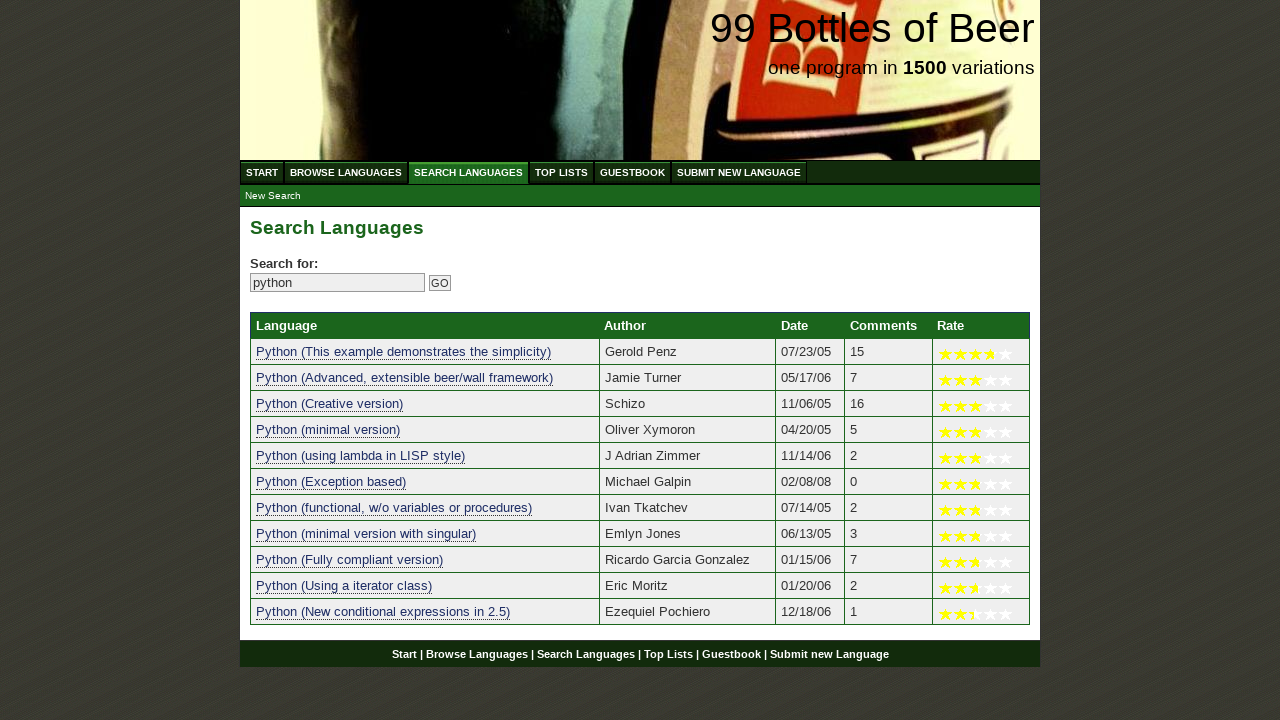

Verified first search result contains 'python'
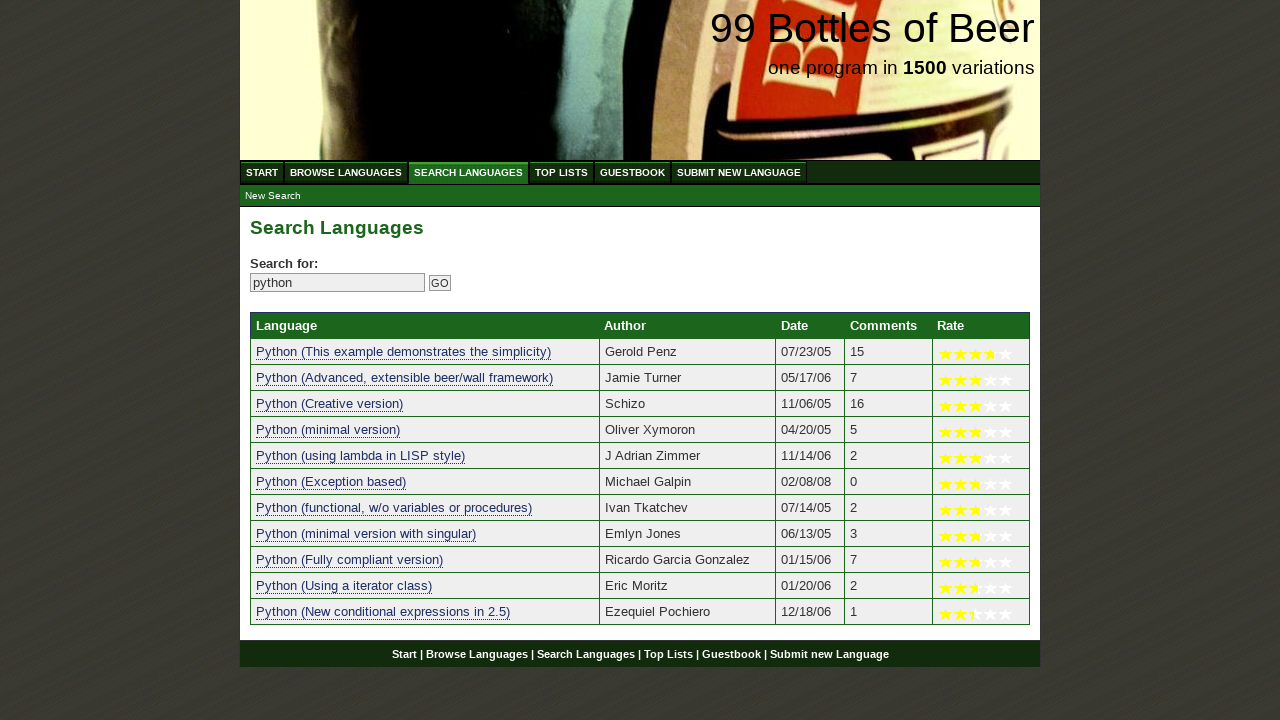

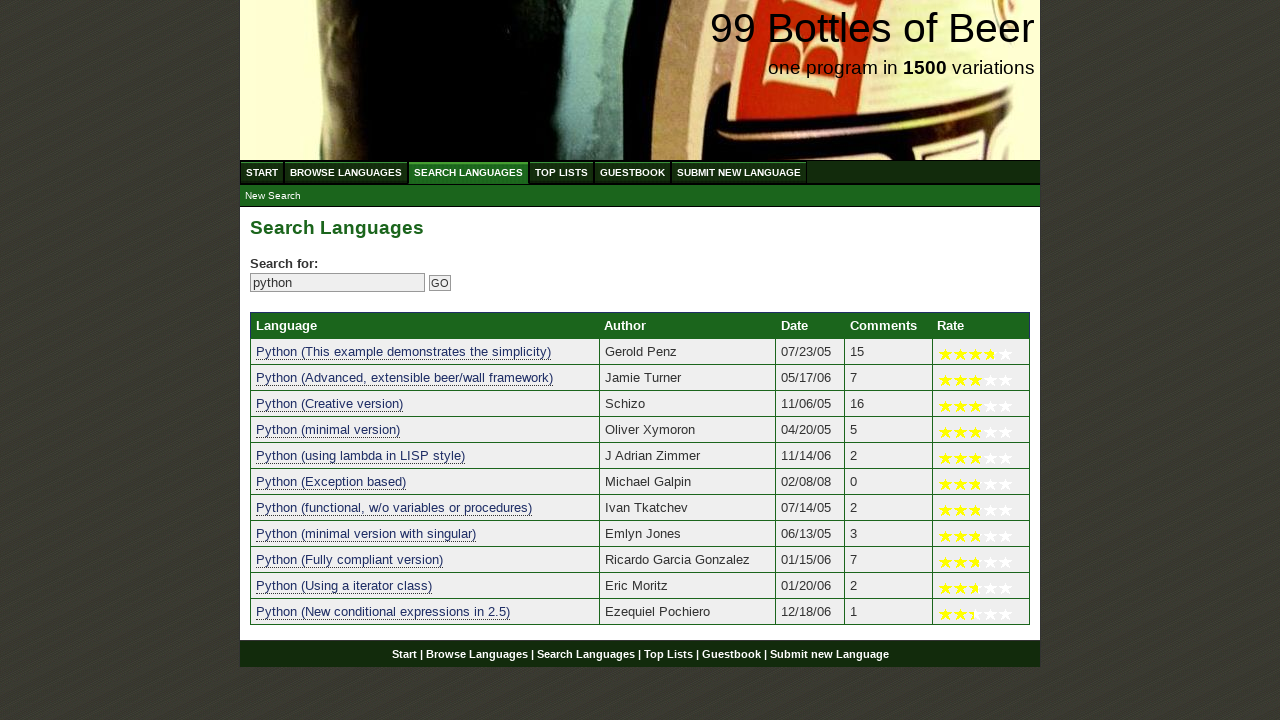